Tests confirmation dialog handling by clicking a button that triggers a confirm dialog and accepting it, then verifying the result message

Starting URL: https://testautomationpractice.blogspot.com/

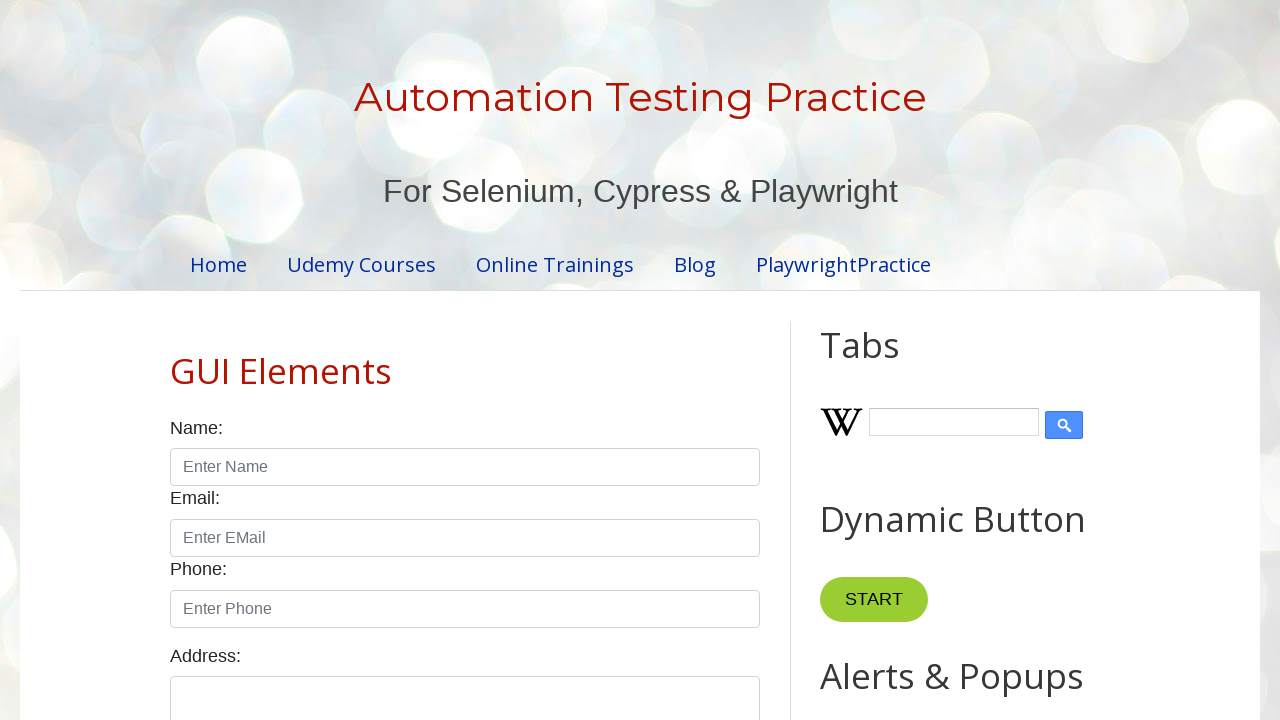

Set up dialog handler to accept confirmation dialogs
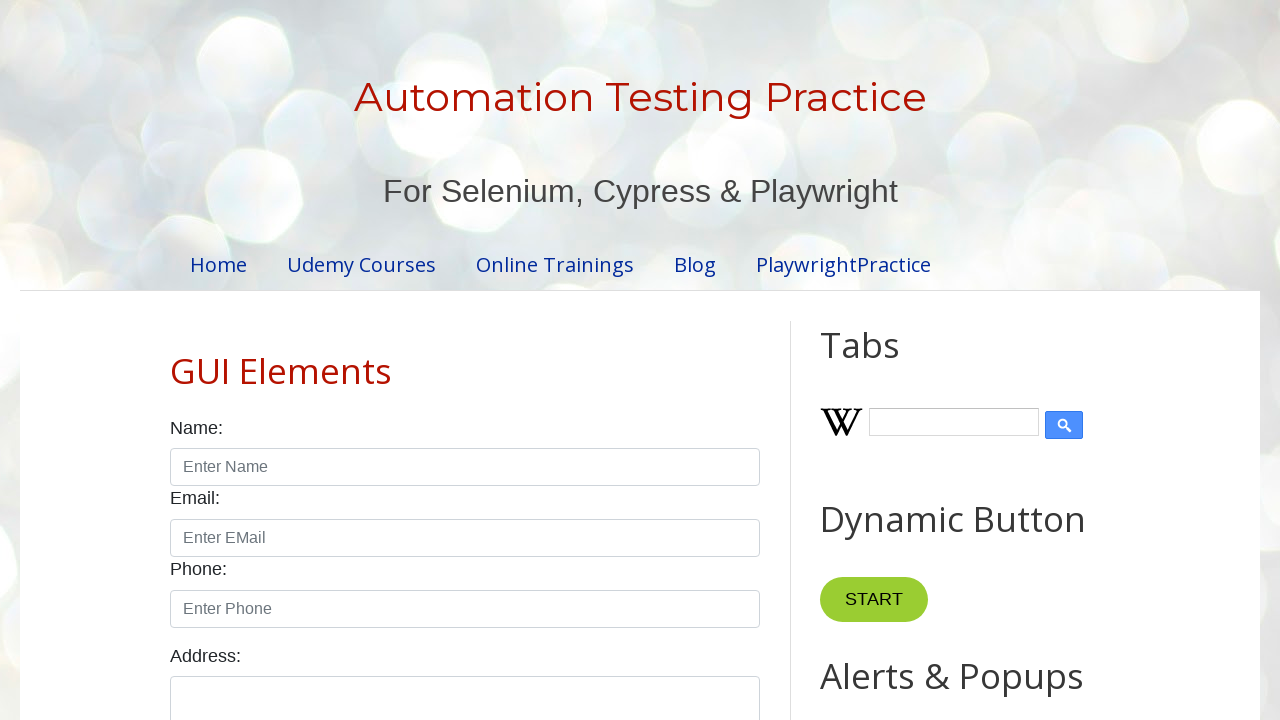

Clicked the Confirmation Alert button to trigger the dialog at (912, 360) on xpath=//button[normalize-space()='Confirmation Alert']
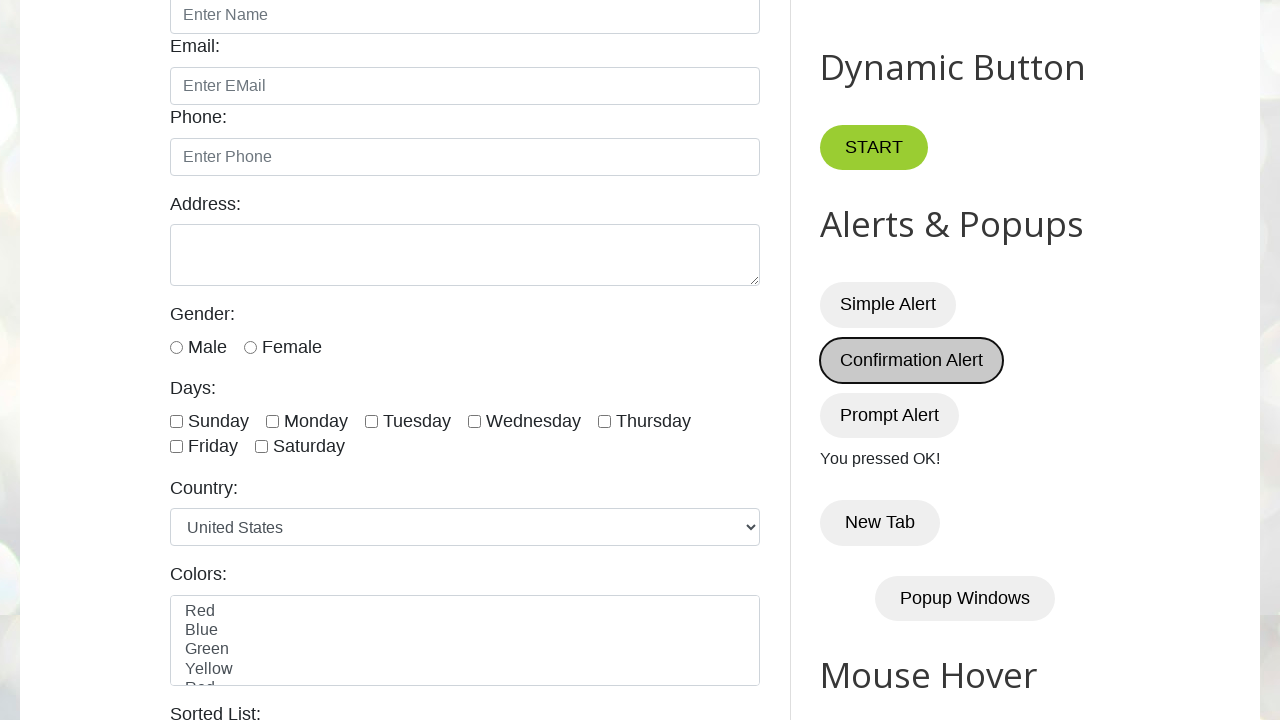

Waited for result message to appear after accepting confirmation dialog
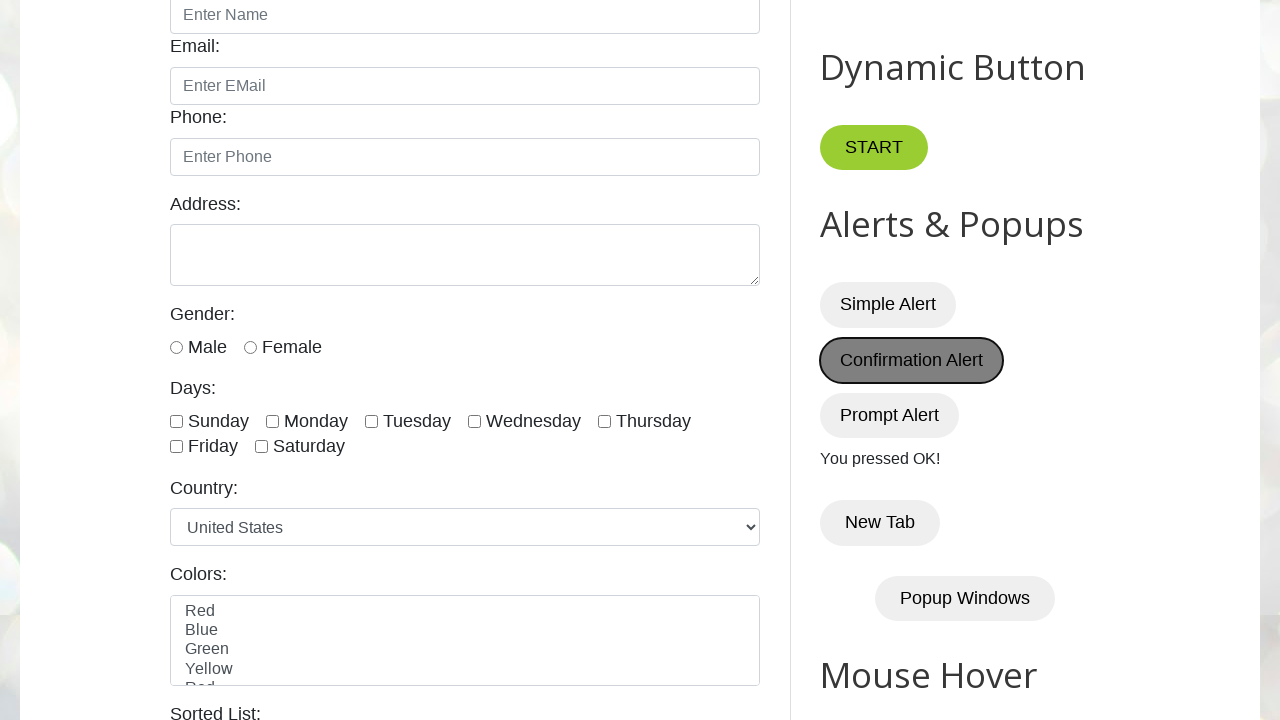

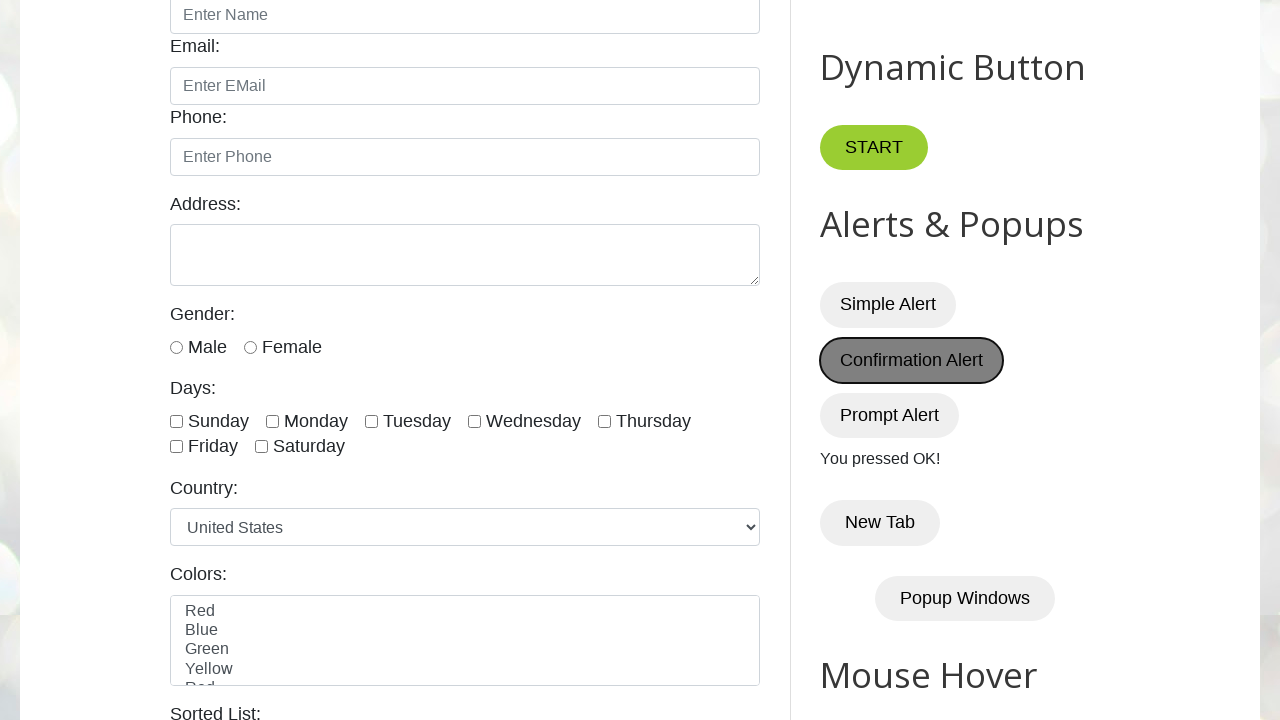